Tests filtering for completed tasks after checking off an item

Starting URL: https://example.cypress.io/todo

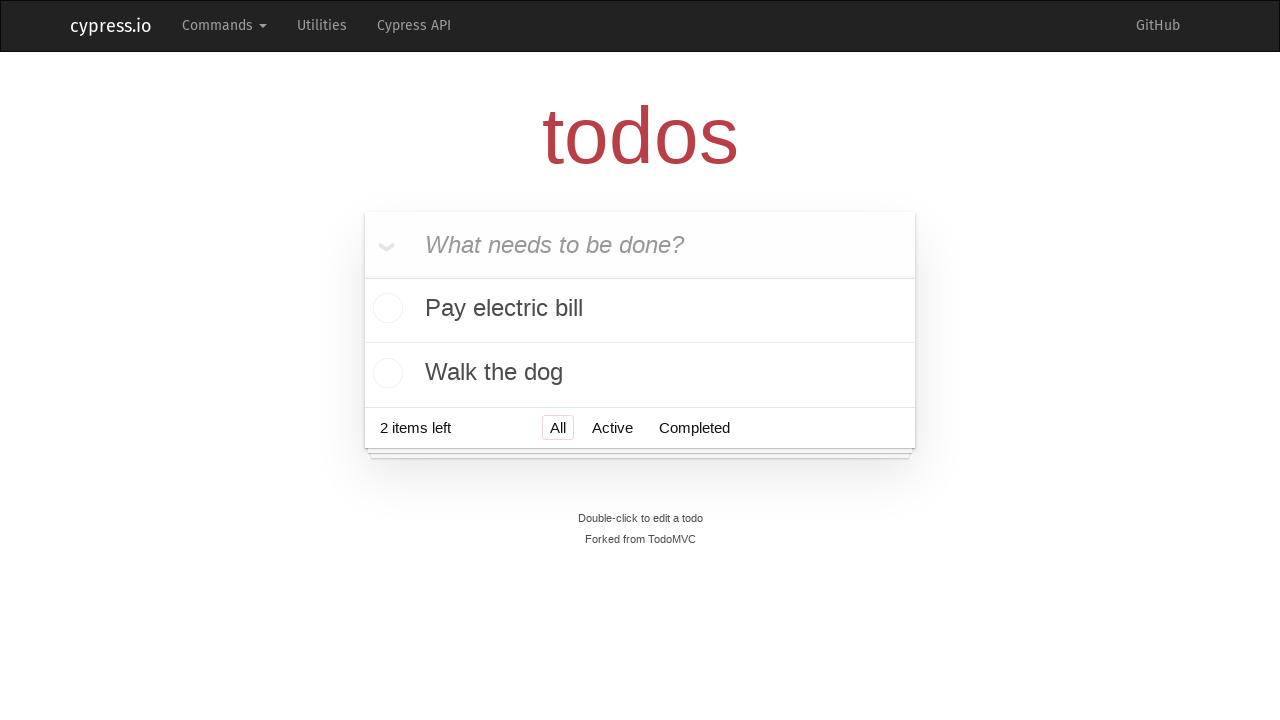

Checked off 'Pay electric bill' task at (385, 310) on text=Pay electric bill >> .. >> input
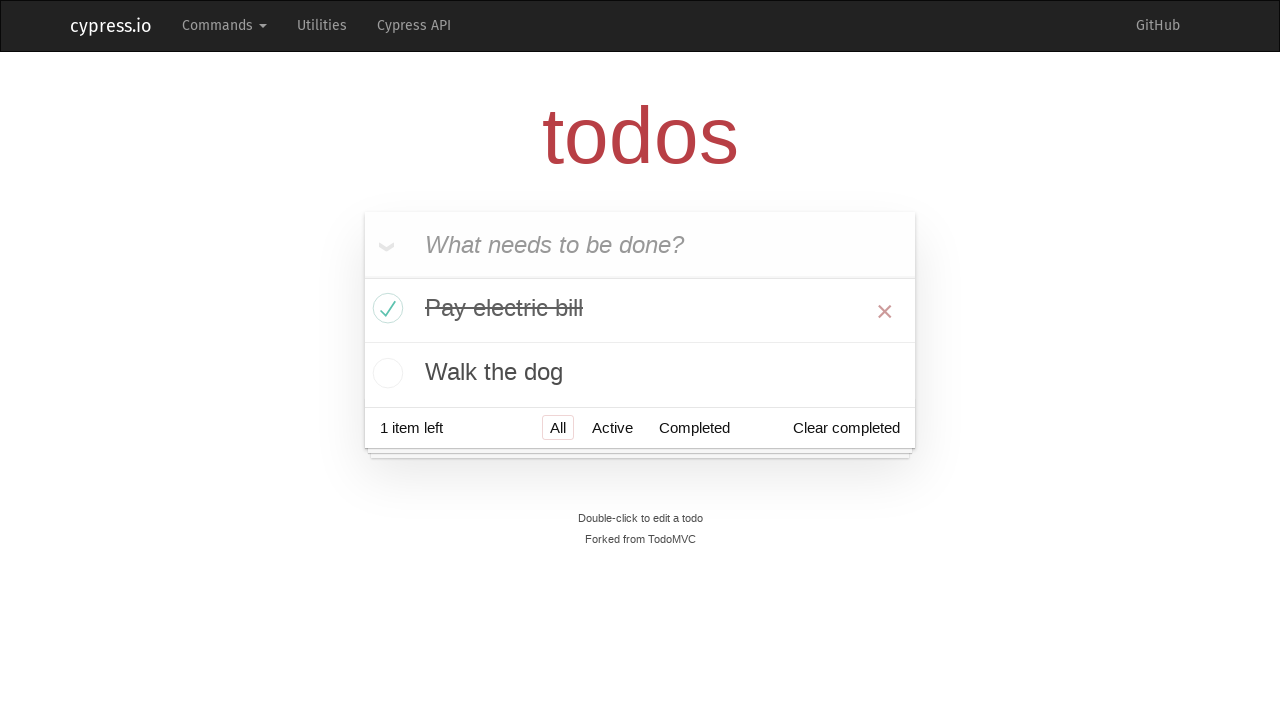

Clicked 'Completed' filter button at (694, 428) on text=Completed
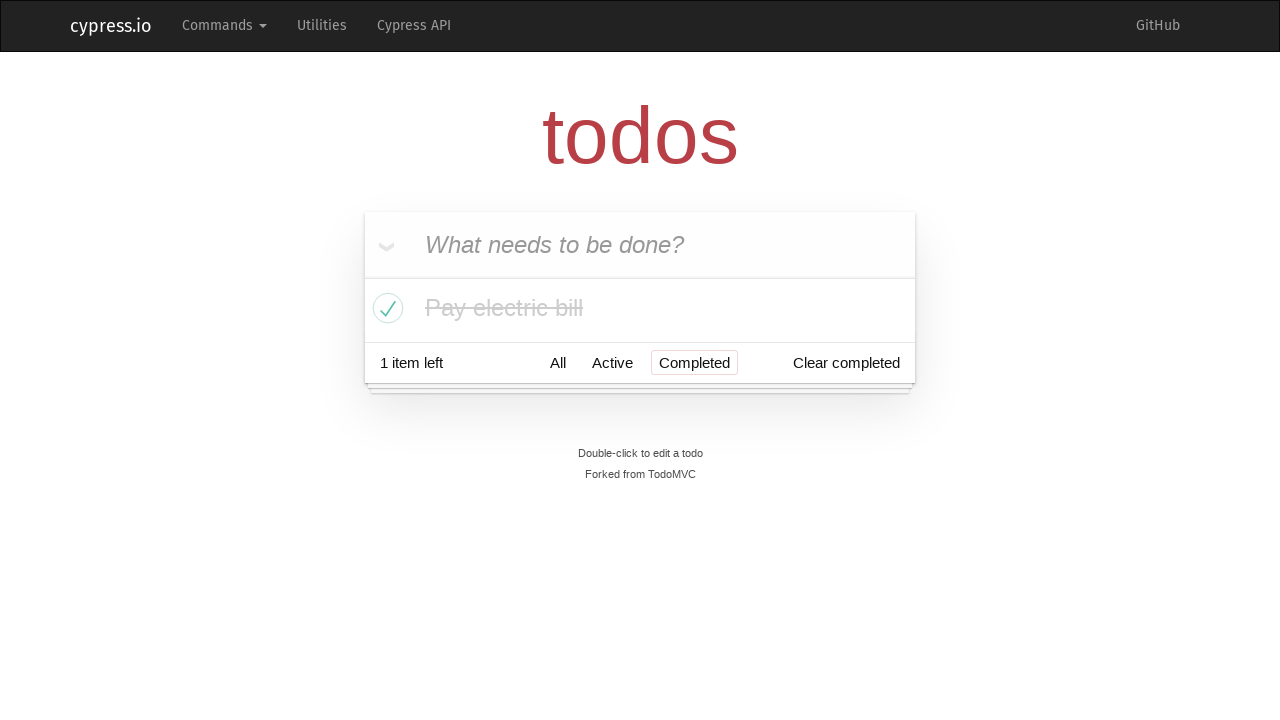

Retrieved todo items from filtered list
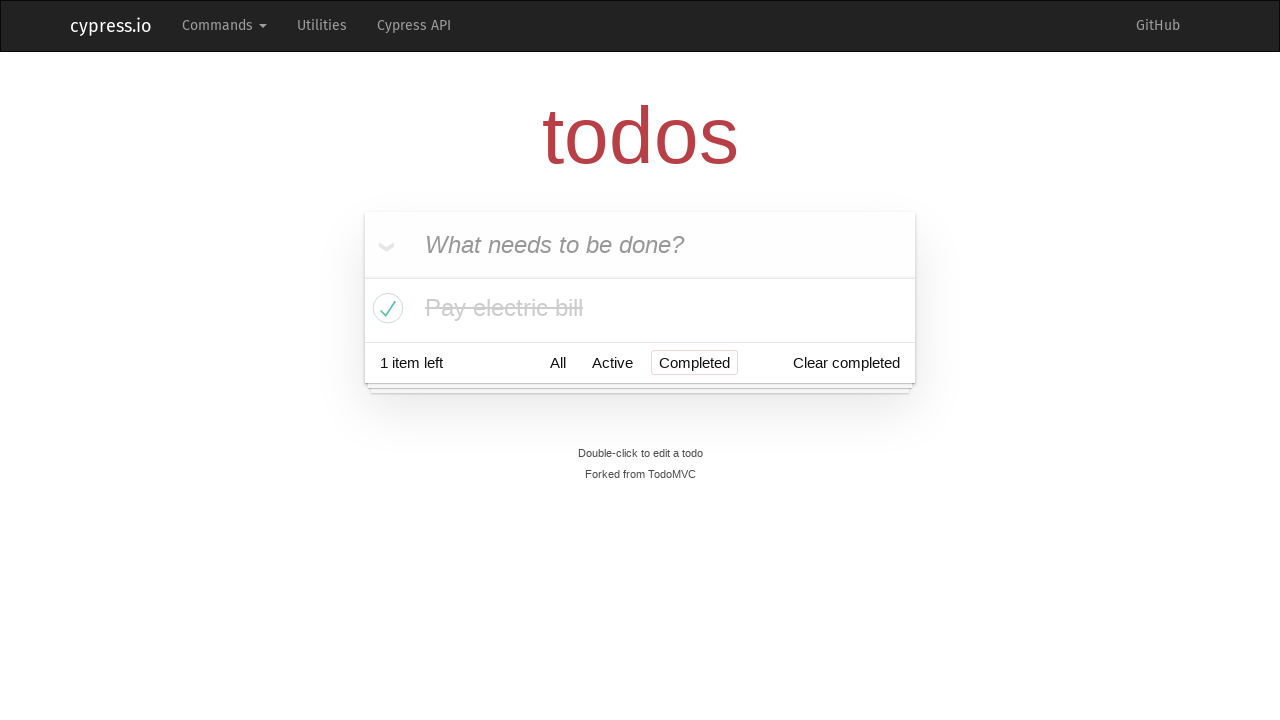

Verified that exactly one completed task is displayed
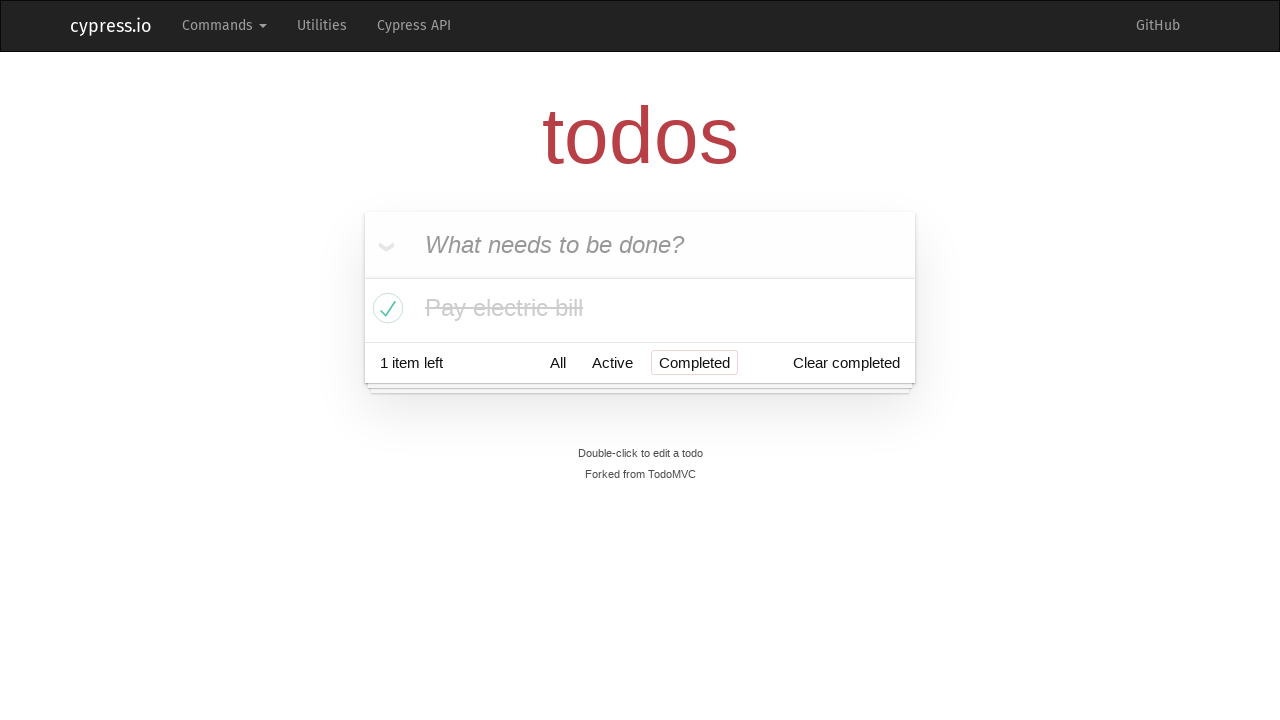

Verified the displayed task is 'Pay electric bill'
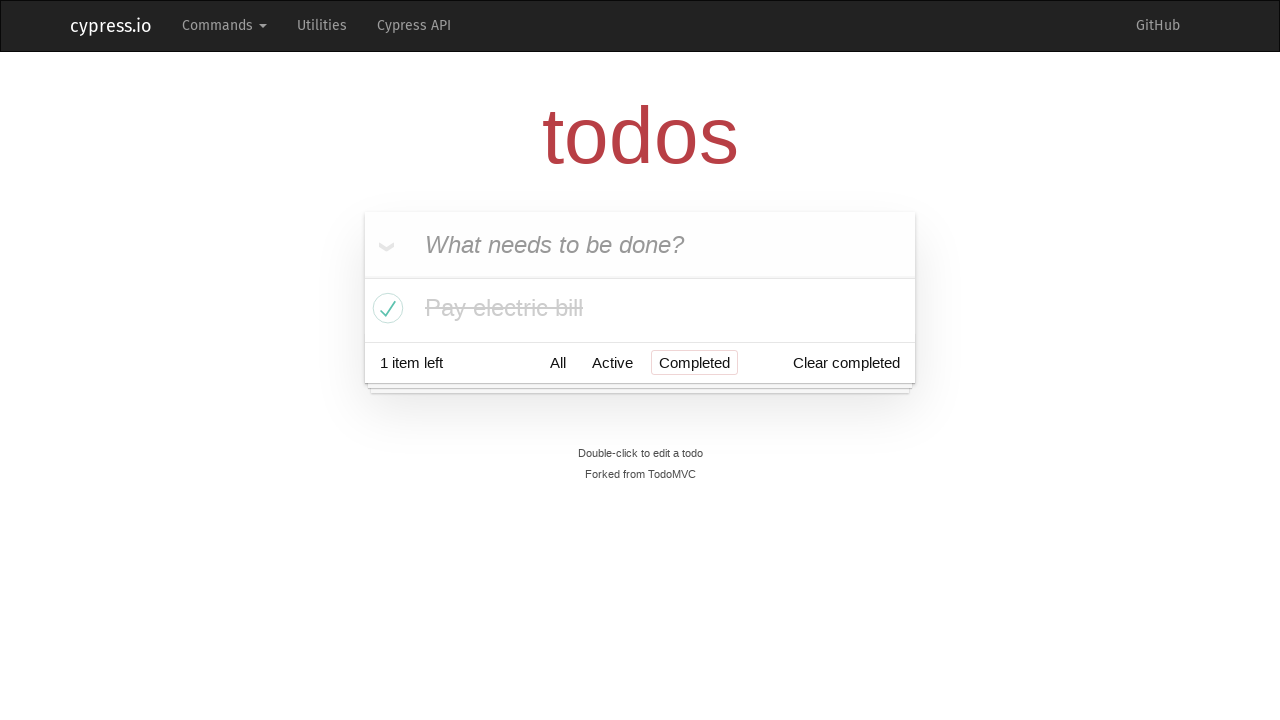

Verified 'Walk the dog' task is not visible in filtered results
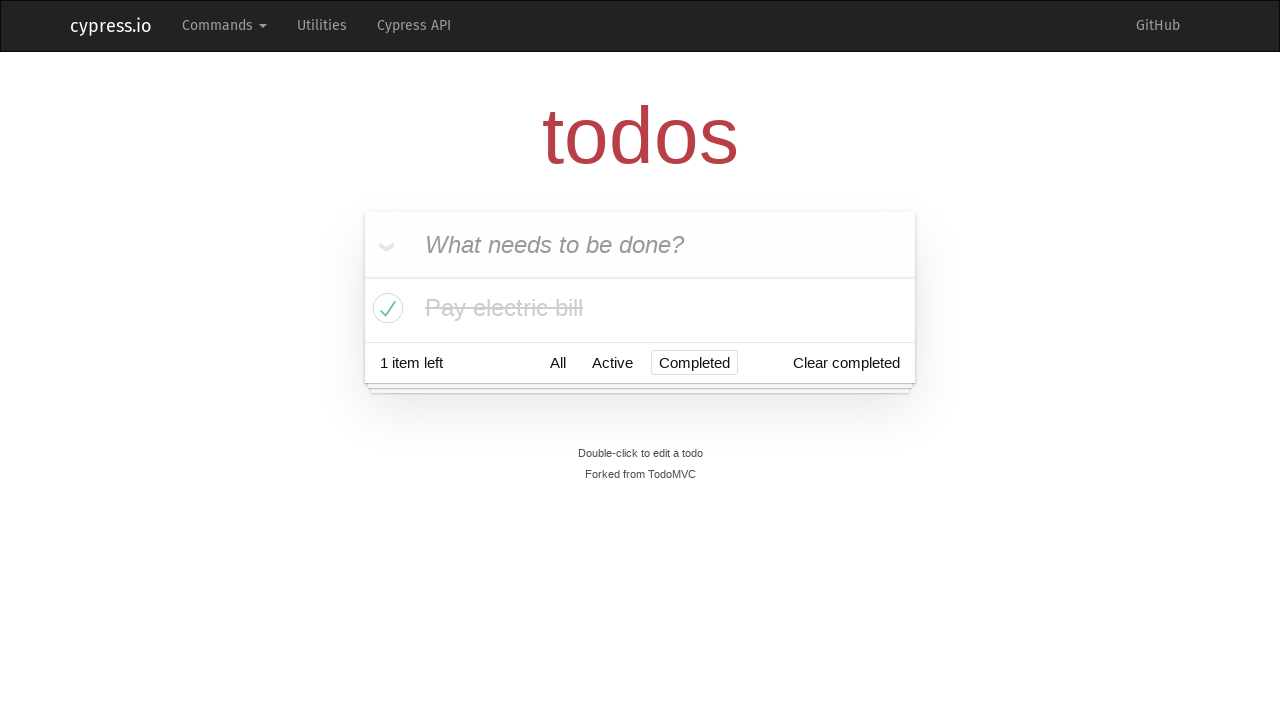

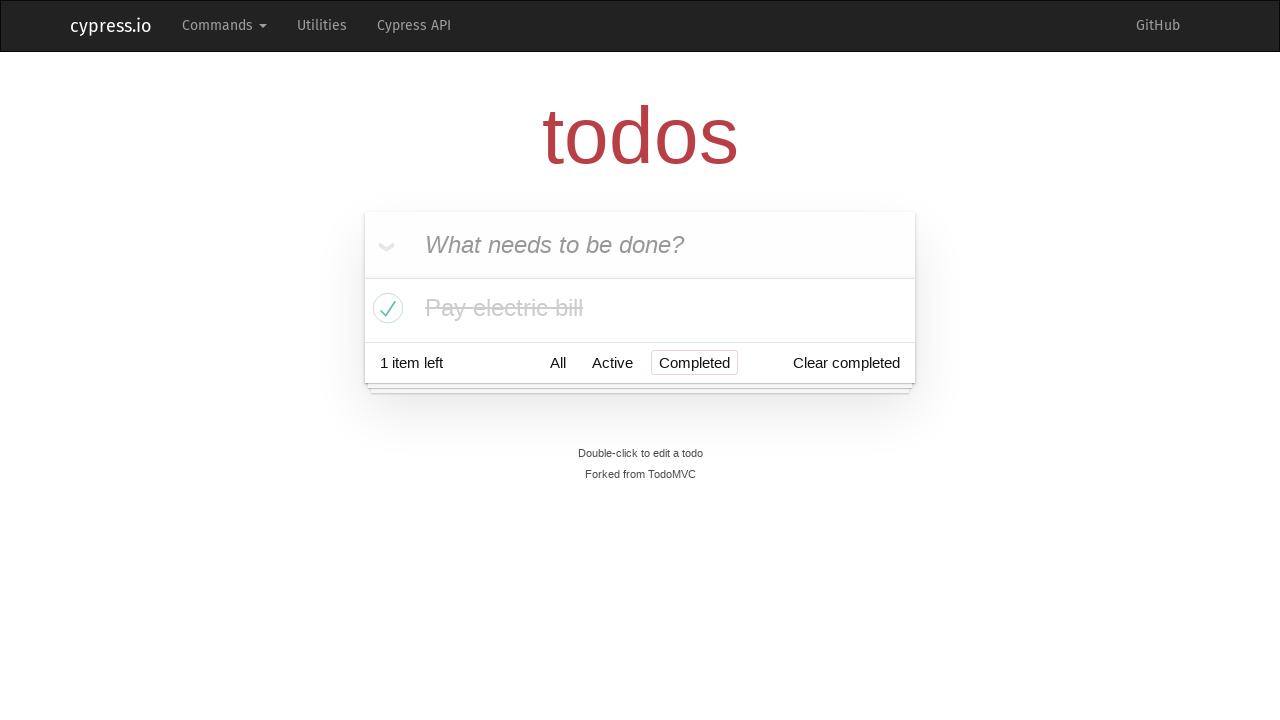